Tests filtering to display only completed todo items

Starting URL: https://demo.playwright.dev/todomvc

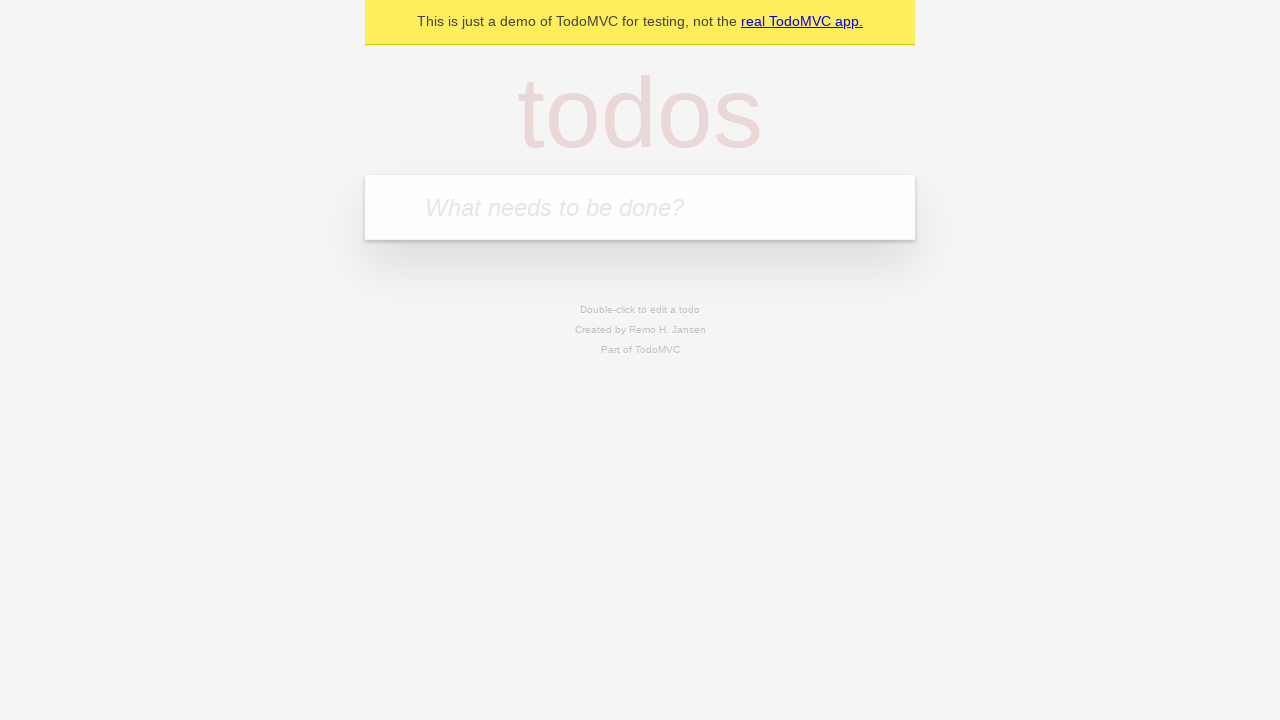

Filled todo input with 'buy some cheese' on internal:attr=[placeholder="What needs to be done?"i]
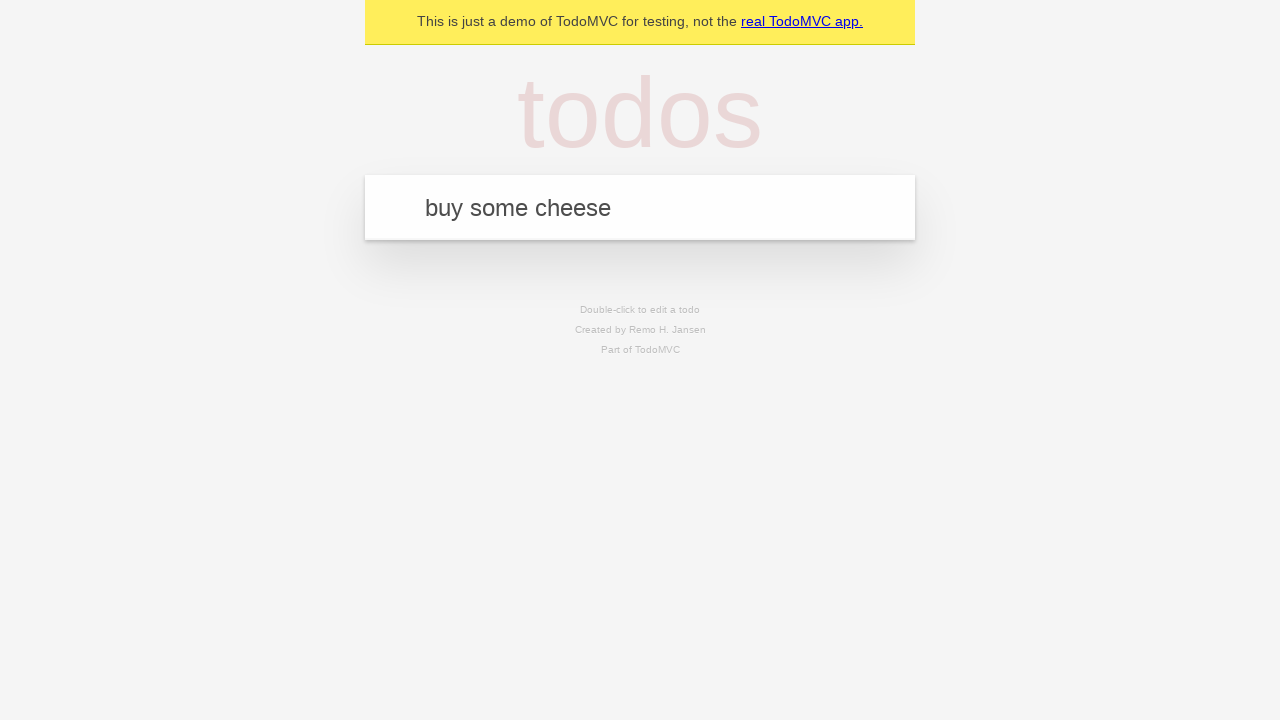

Pressed Enter to create todo item 'buy some cheese' on internal:attr=[placeholder="What needs to be done?"i]
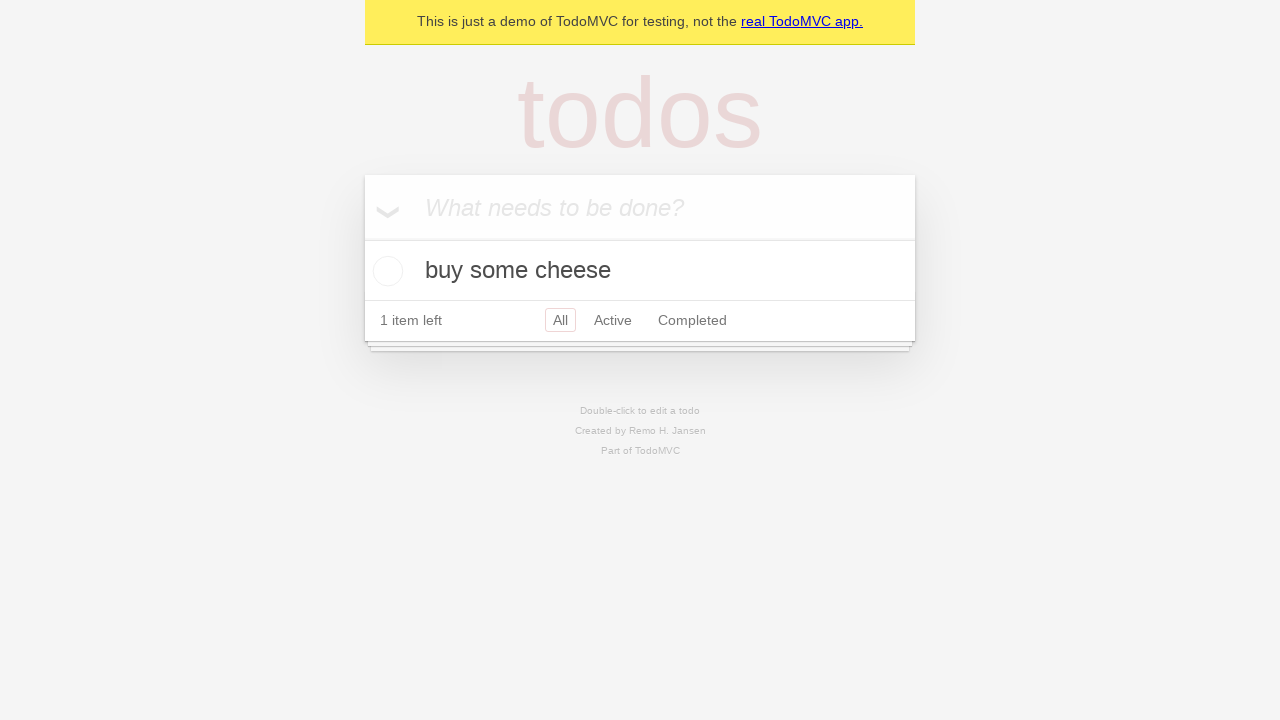

Filled todo input with 'feed the cat' on internal:attr=[placeholder="What needs to be done?"i]
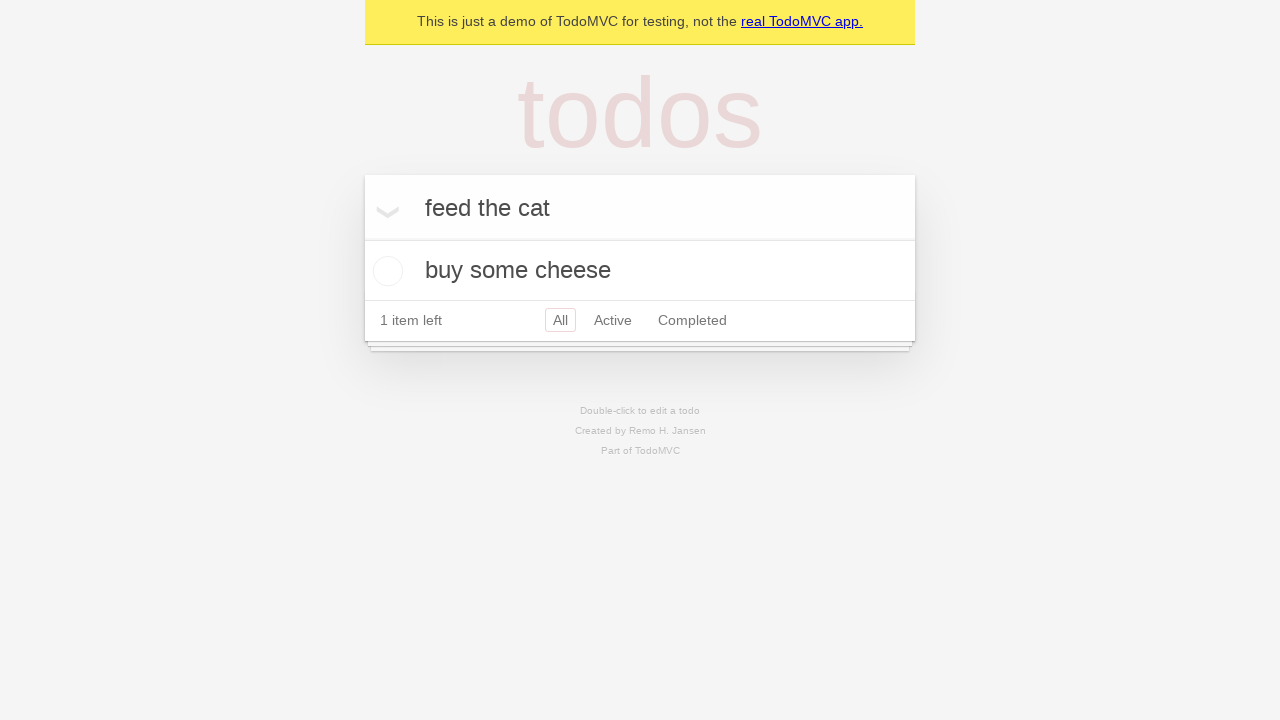

Pressed Enter to create todo item 'feed the cat' on internal:attr=[placeholder="What needs to be done?"i]
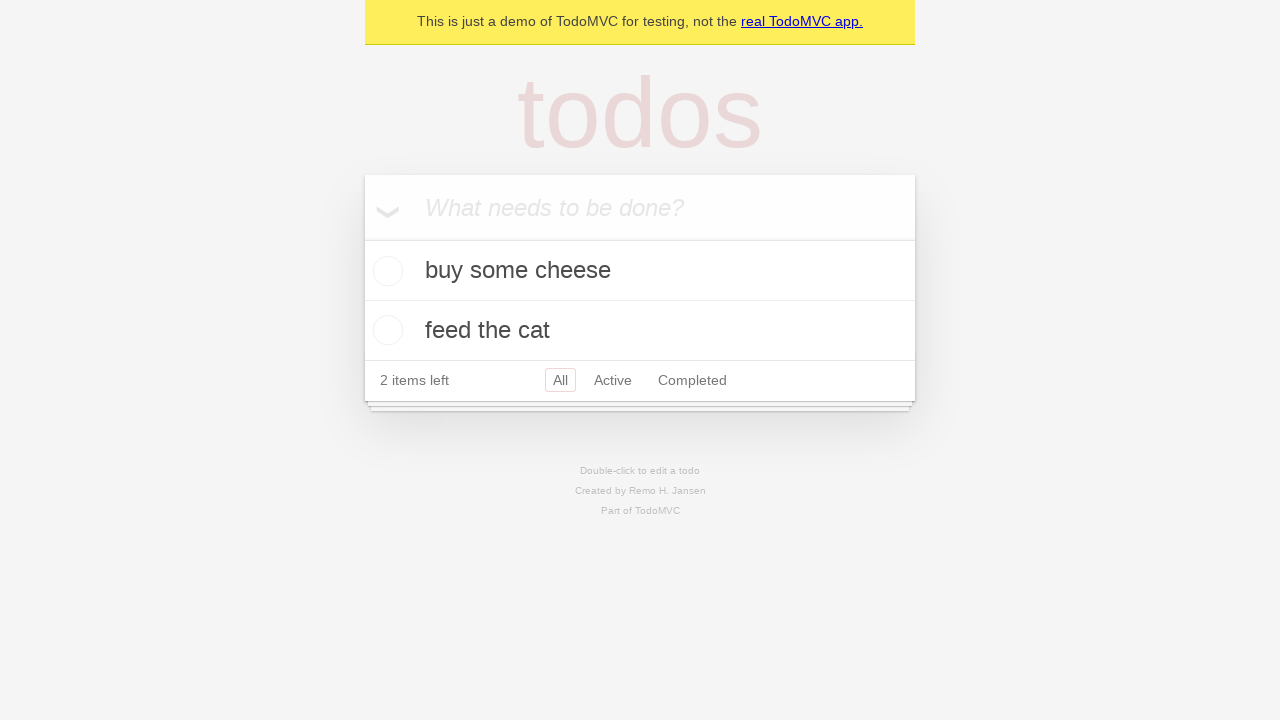

Filled todo input with 'book a doctors appointment' on internal:attr=[placeholder="What needs to be done?"i]
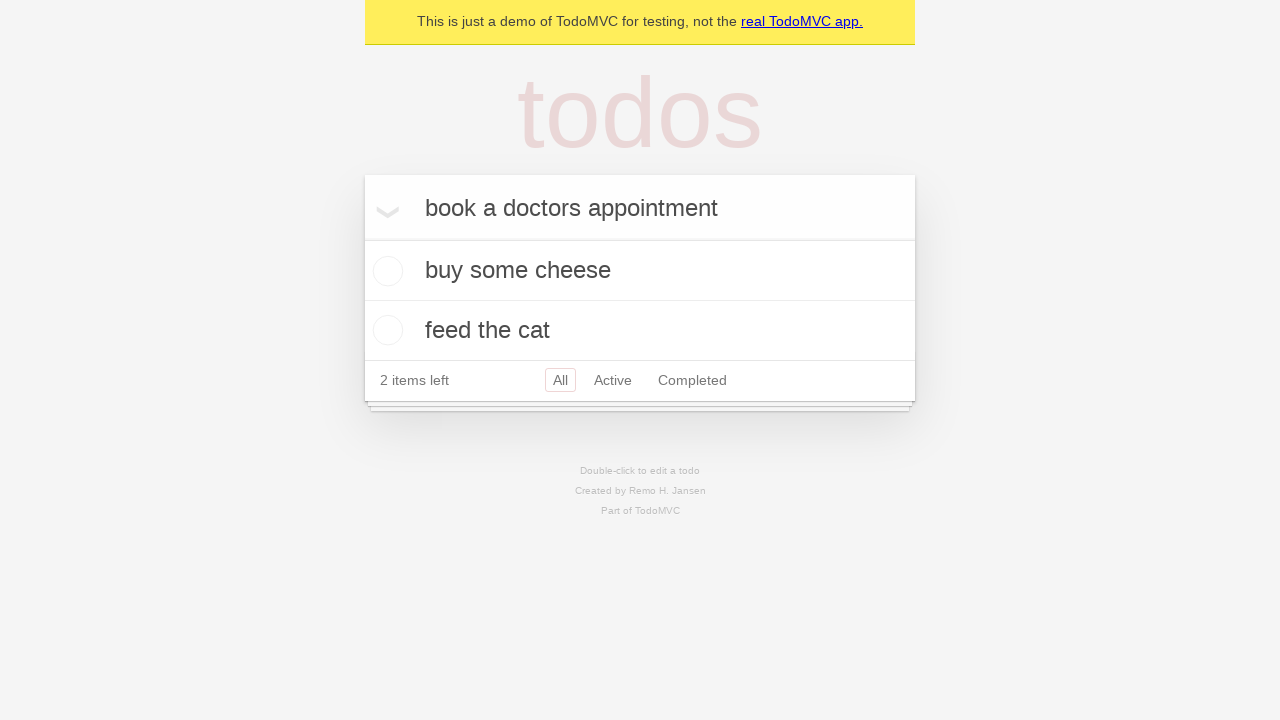

Pressed Enter to create todo item 'book a doctors appointment' on internal:attr=[placeholder="What needs to be done?"i]
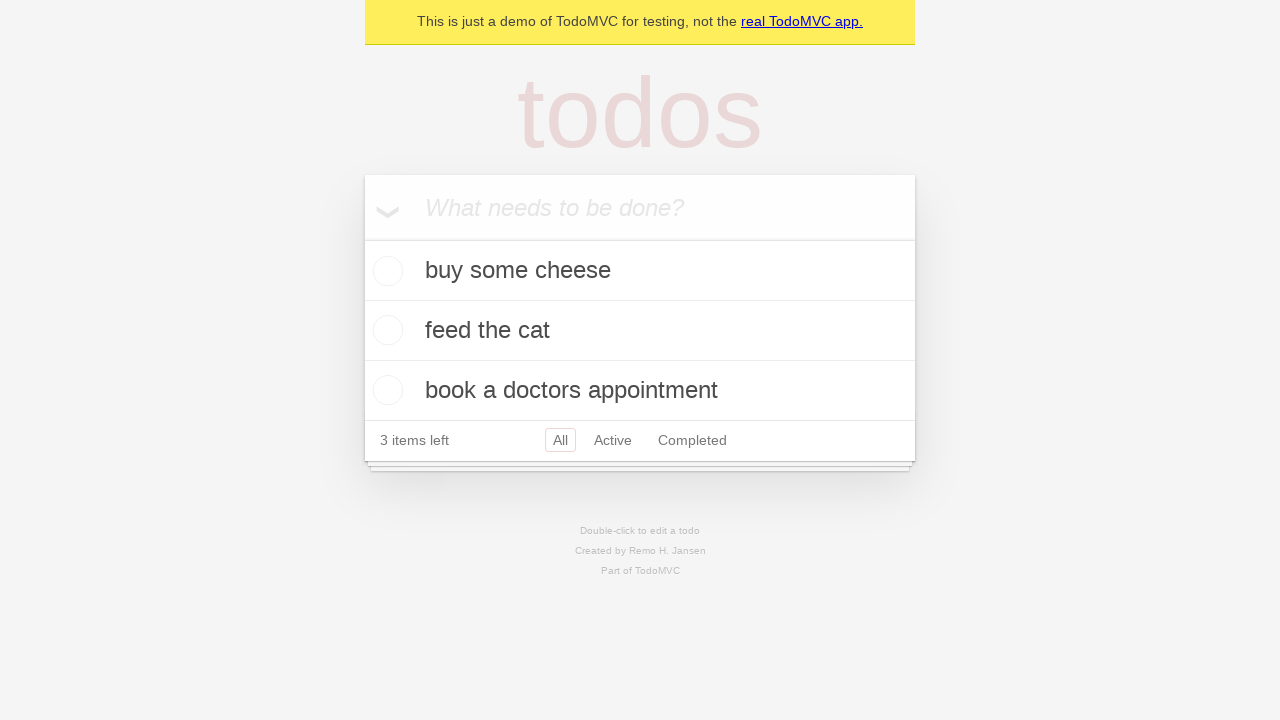

Waited for all 3 todo items to appear
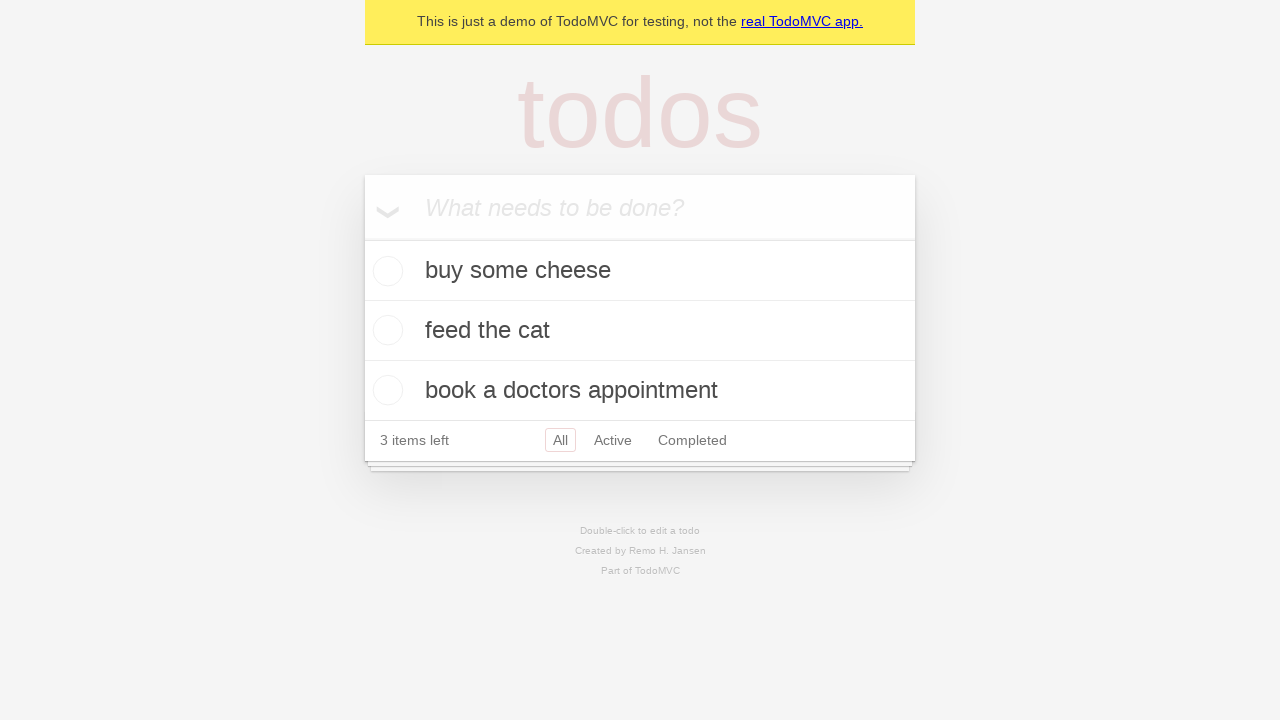

Marked second todo item as complete by checking checkbox at (385, 330) on internal:testid=[data-testid="todo-item"s] >> nth=1 >> internal:role=checkbox
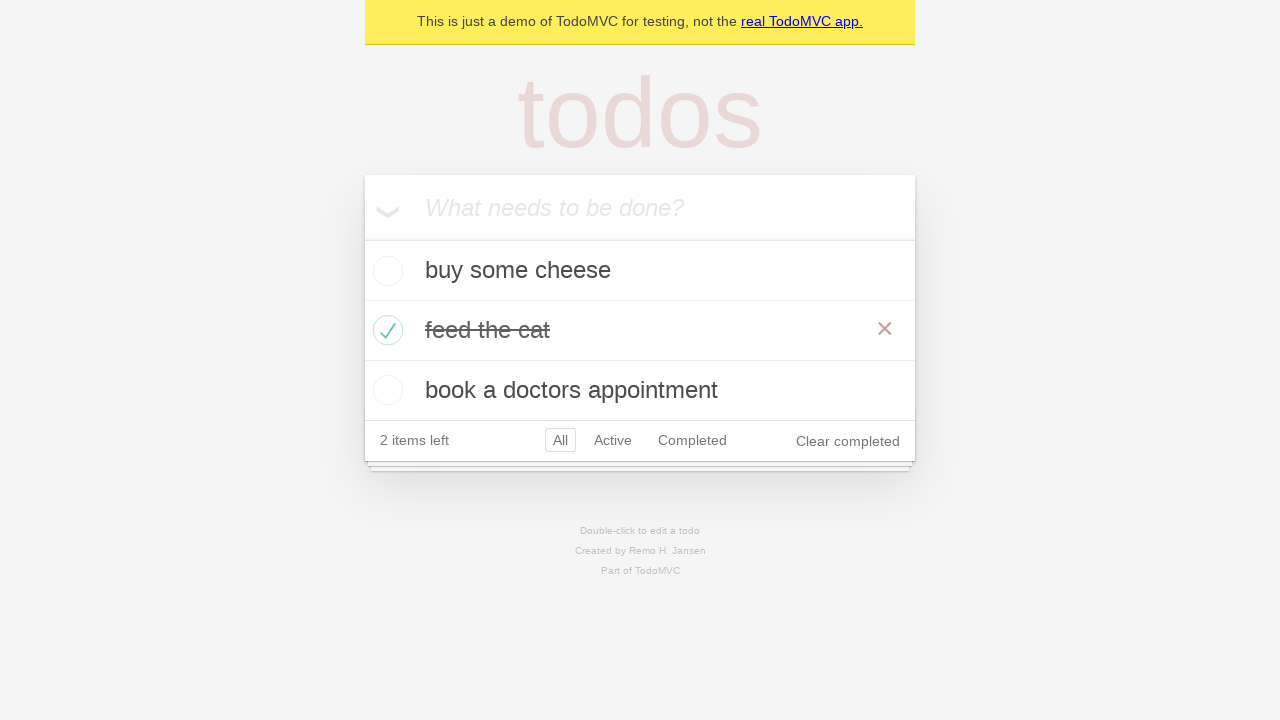

Clicked 'Completed' filter link to display only completed items at (692, 440) on internal:role=link[name="Completed"i]
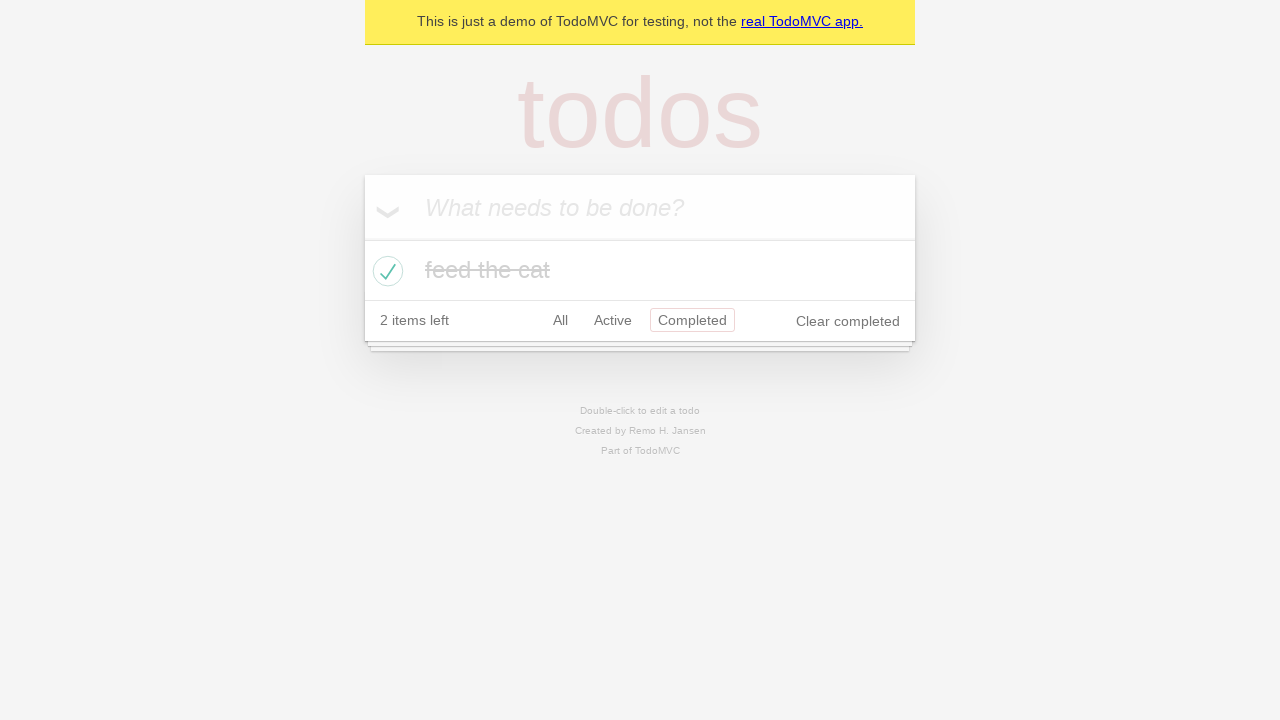

Waited for completed items filter to apply
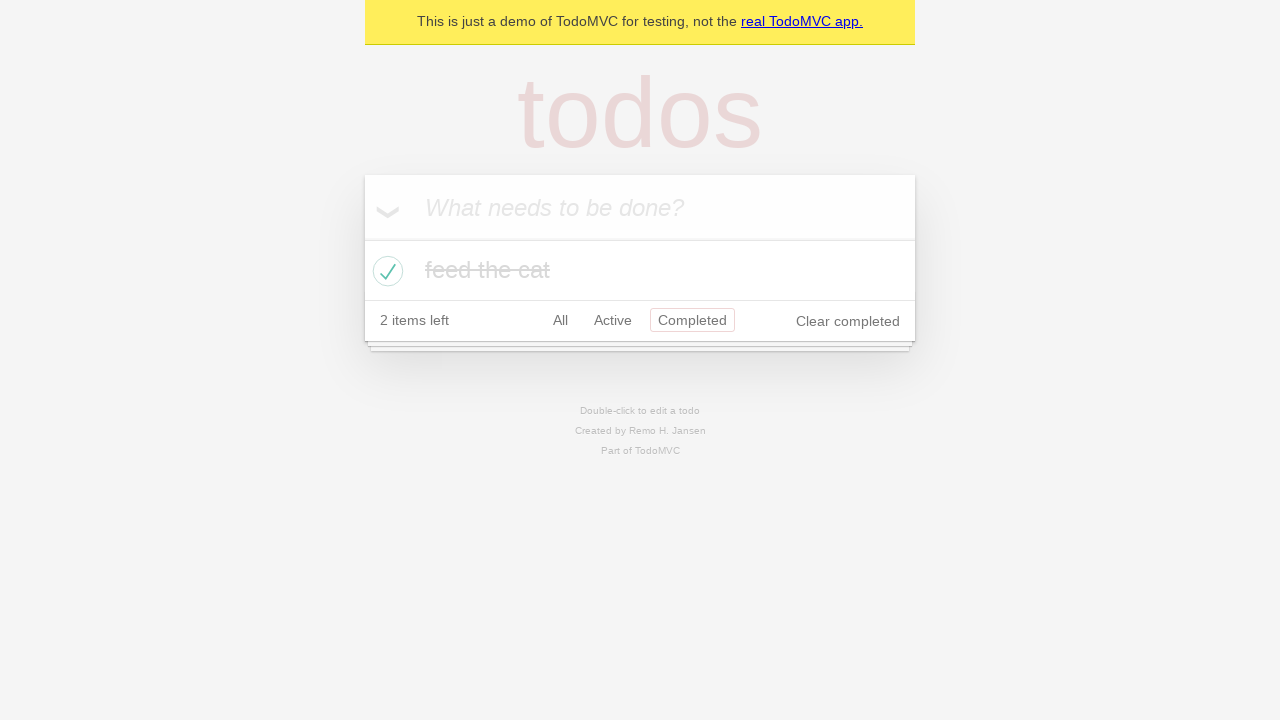

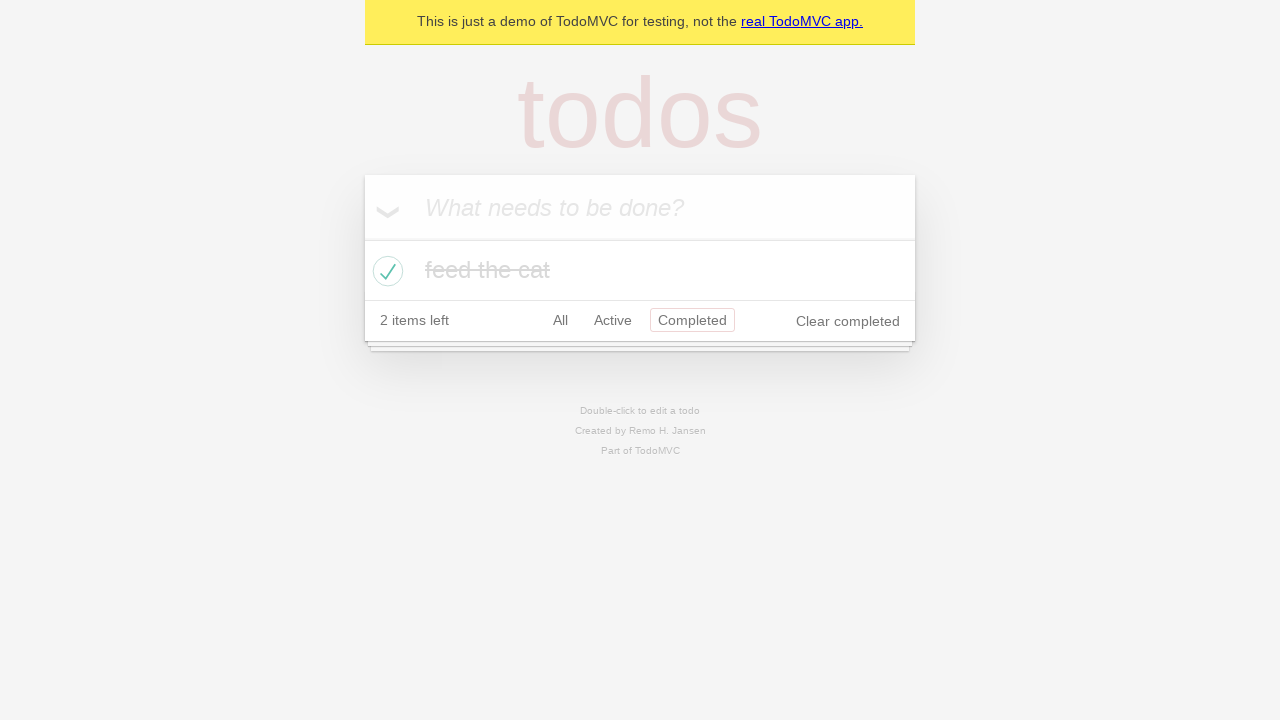